Tests nested iframe handling by clicking on the iframe tab, switching into a parent iframe and then a child iframe, and filling a text input within the nested iframe structure.

Starting URL: https://demo.automationtesting.in/Frames.html

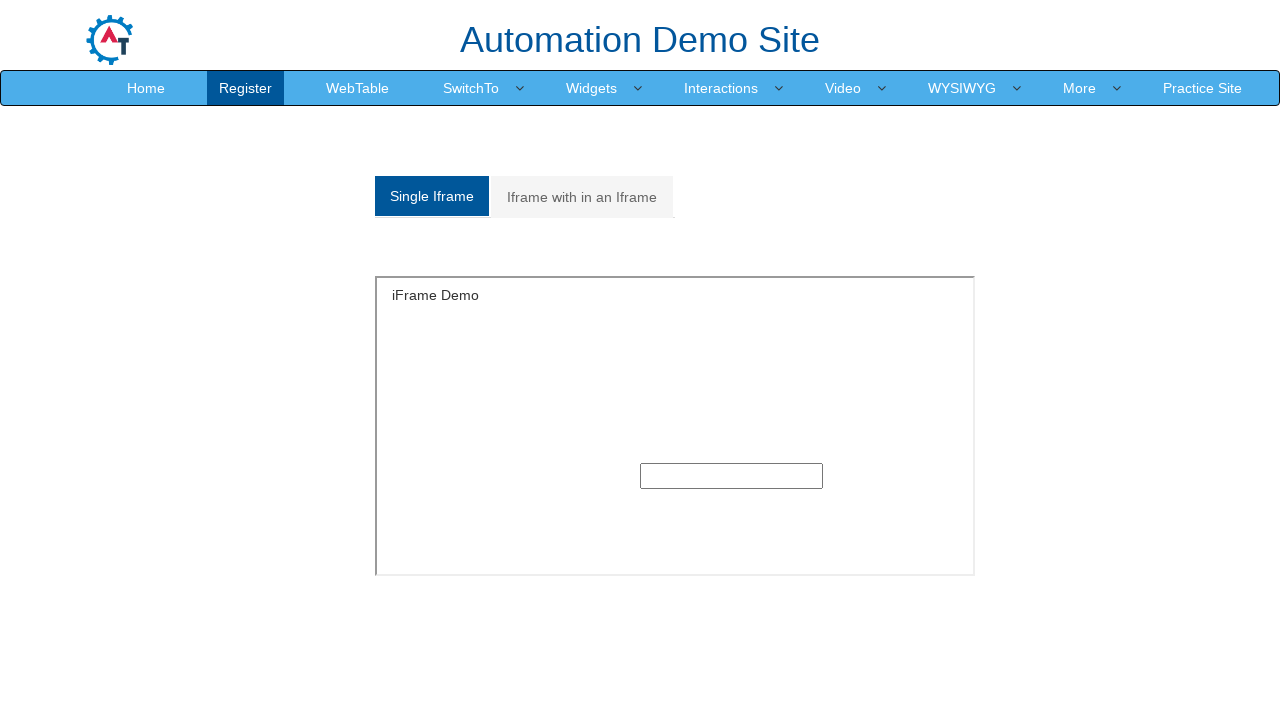

Clicked on 'Iframe with in an Iframe' tab at (582, 197) on xpath=//a[contains(text(),'Iframe with in an Iframe')]
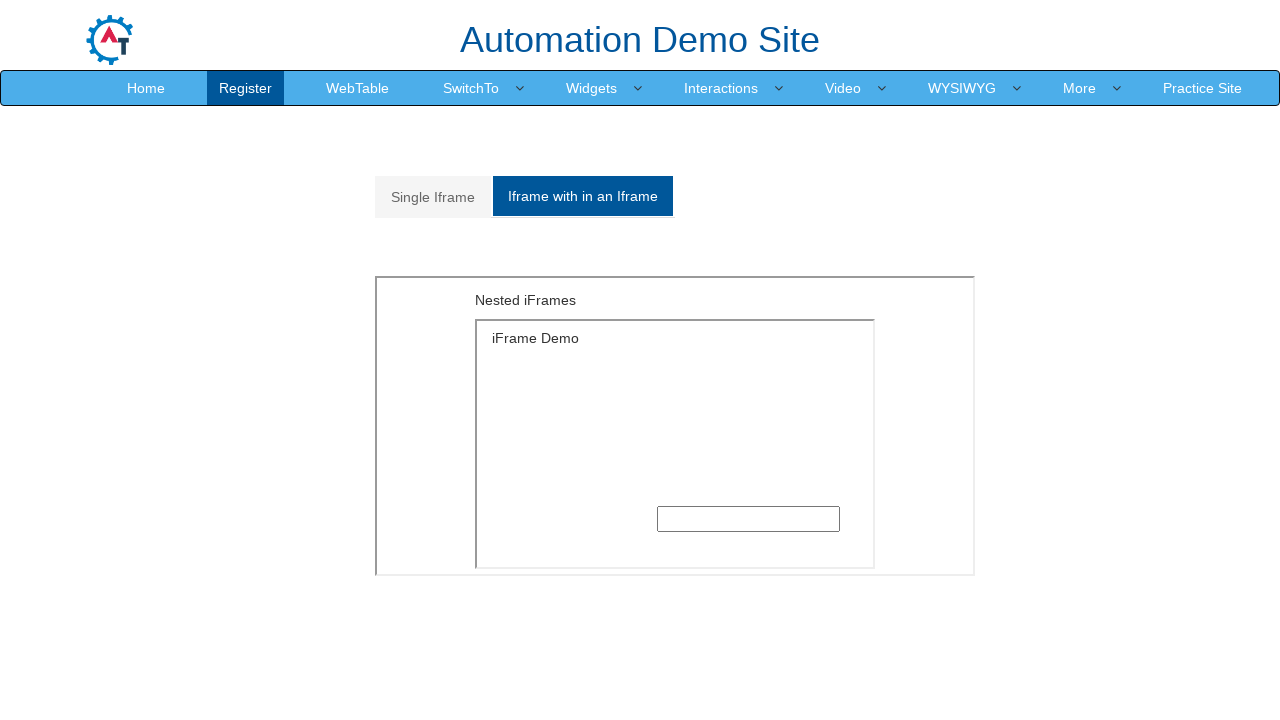

Parent iframe with ID 'Multiple iframe' is now visible
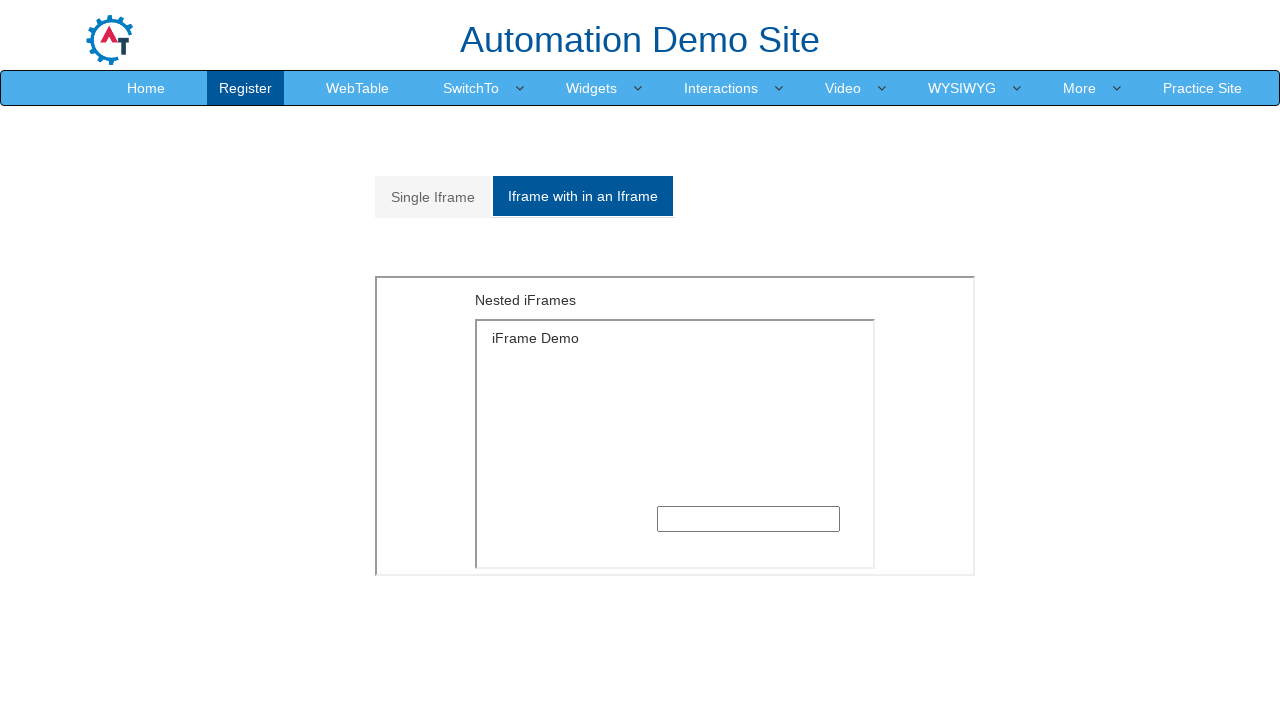

Switched to parent iframe with ID 'Multiple iframe'
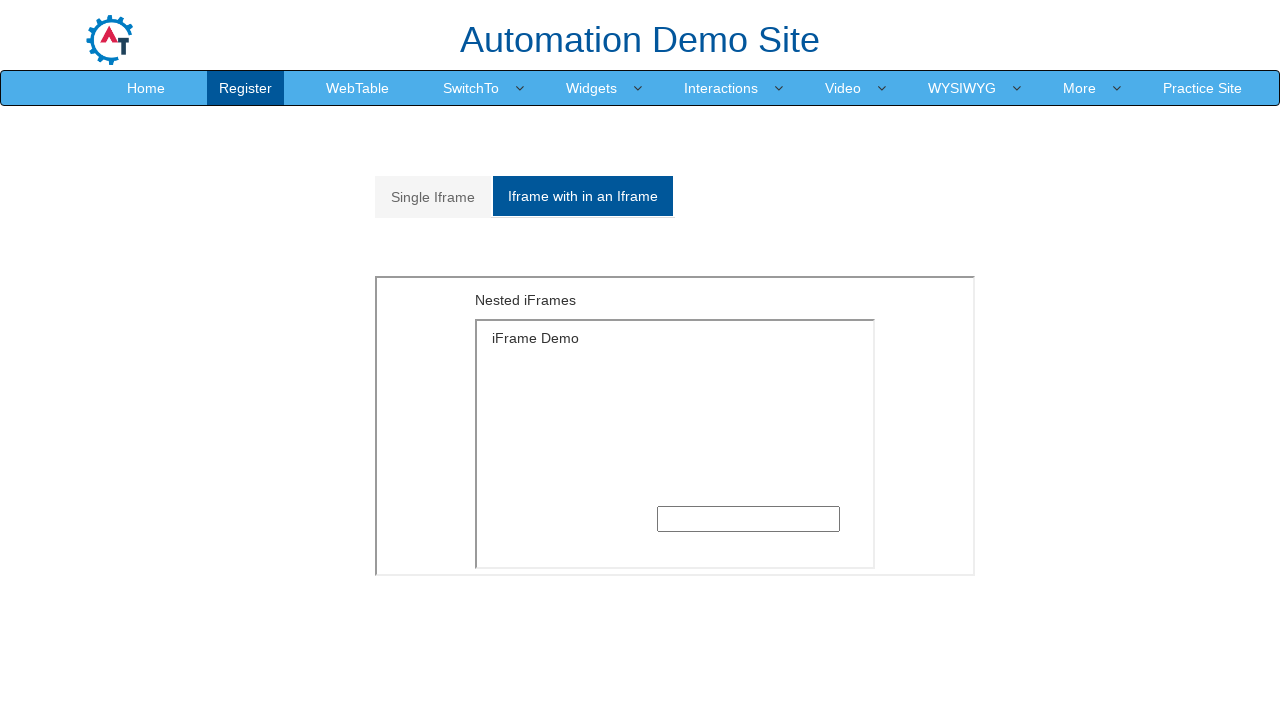

Located child iframe within parent iframe
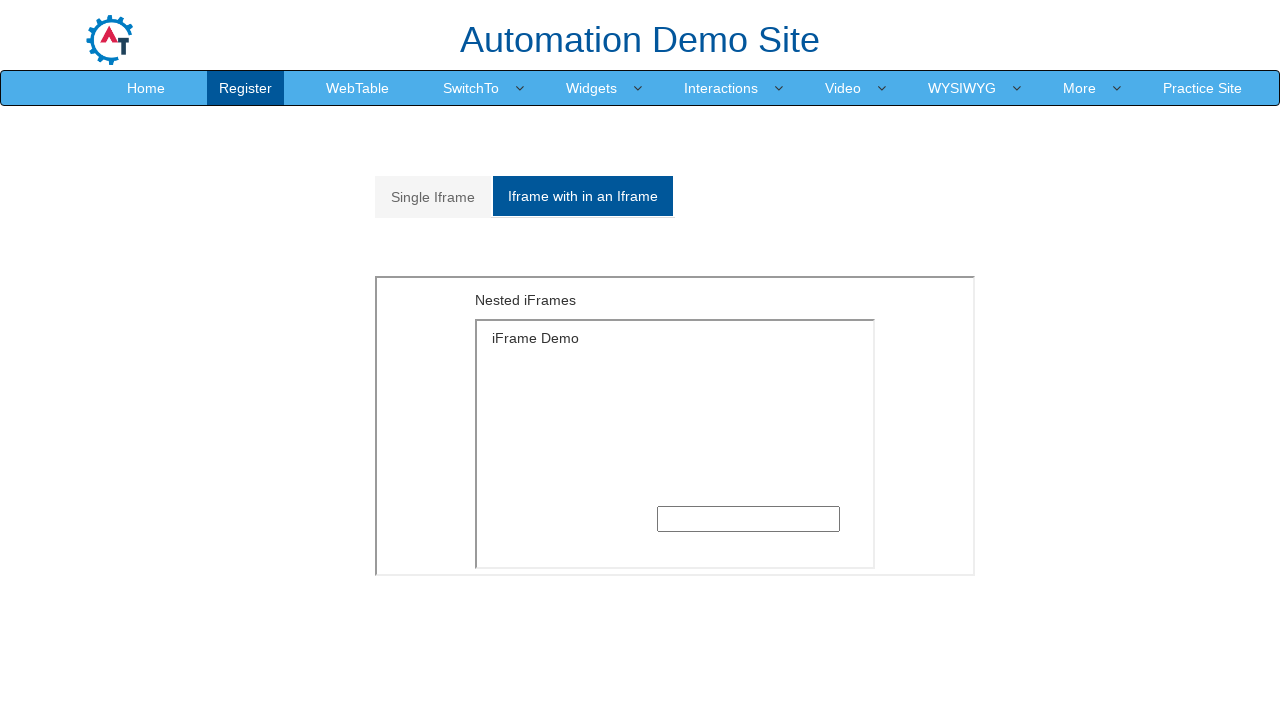

Filled text input in nested iframe with 'Abrar Ahmed inside frame' on #Multiple iframe >> internal:control=enter-frame >> iframe >> internal:control=e
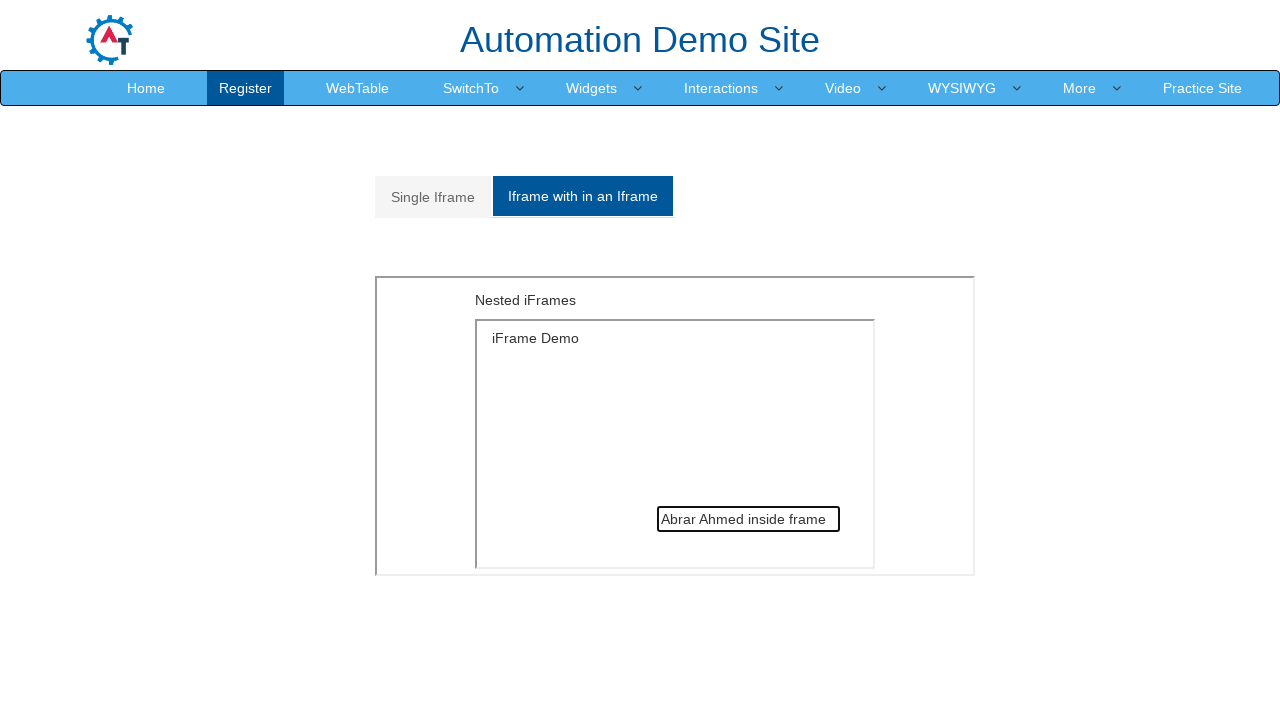

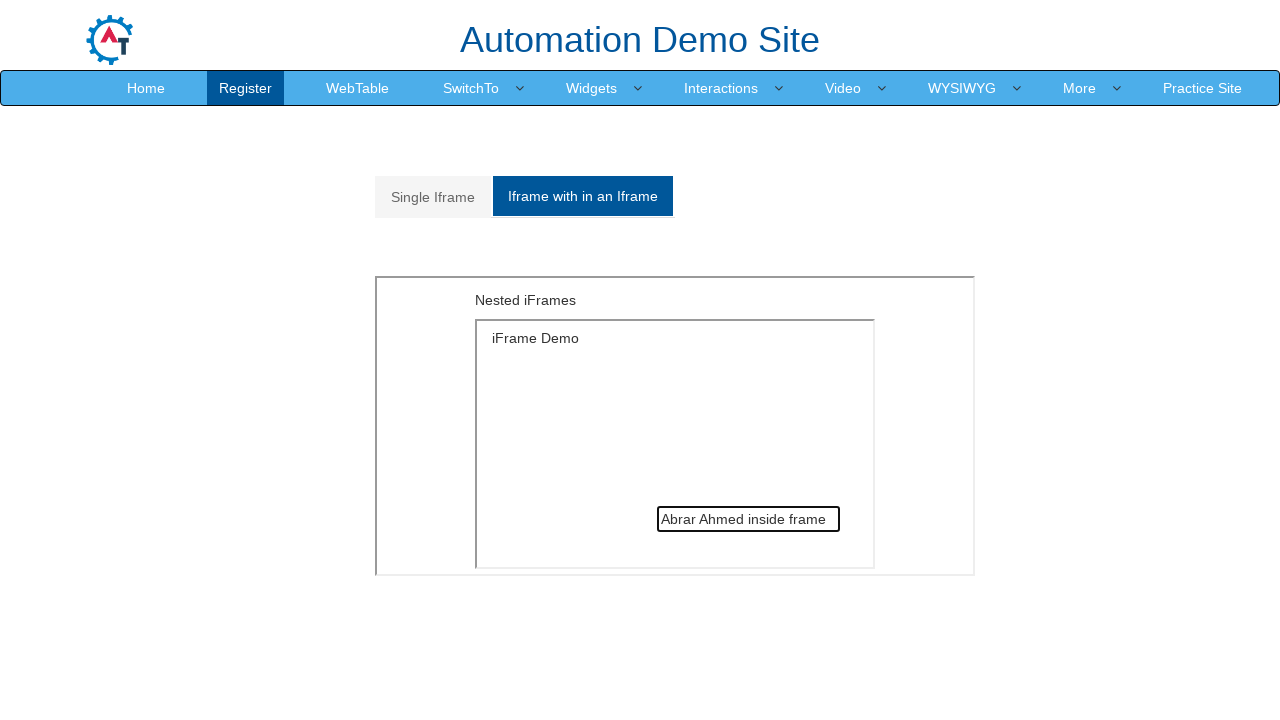